Tests feeding a cat by entering catnips amount and clicking Feed button

Starting URL: https://cs1632.appspot.com/

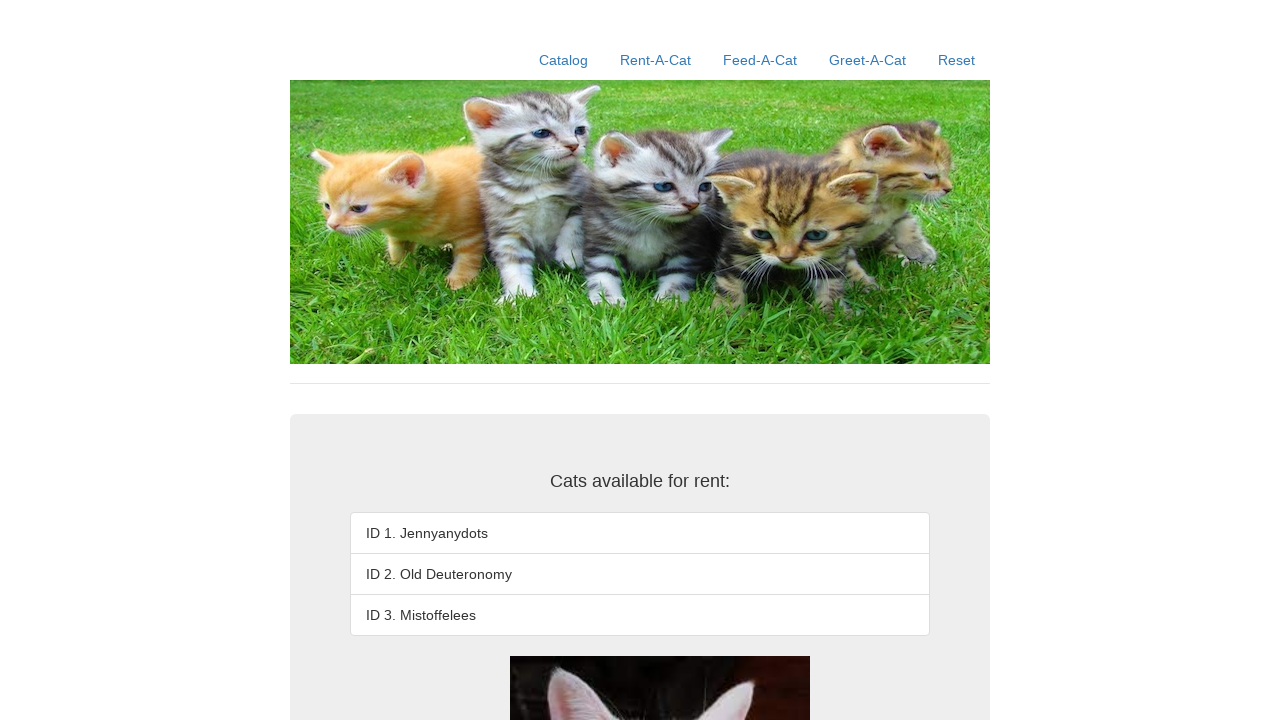

Clicked Feed-A-Cat link at (760, 60) on text=Feed-A-Cat
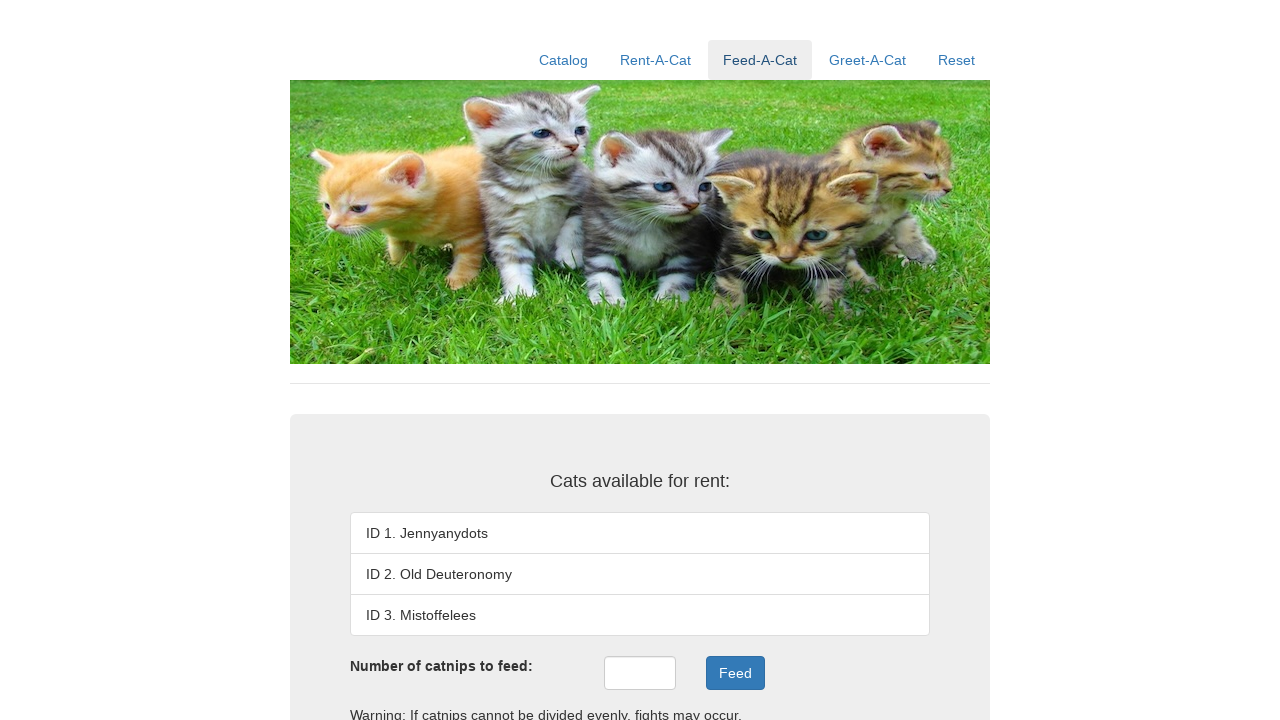

Clicked catnips input field at (640, 673) on #catnips
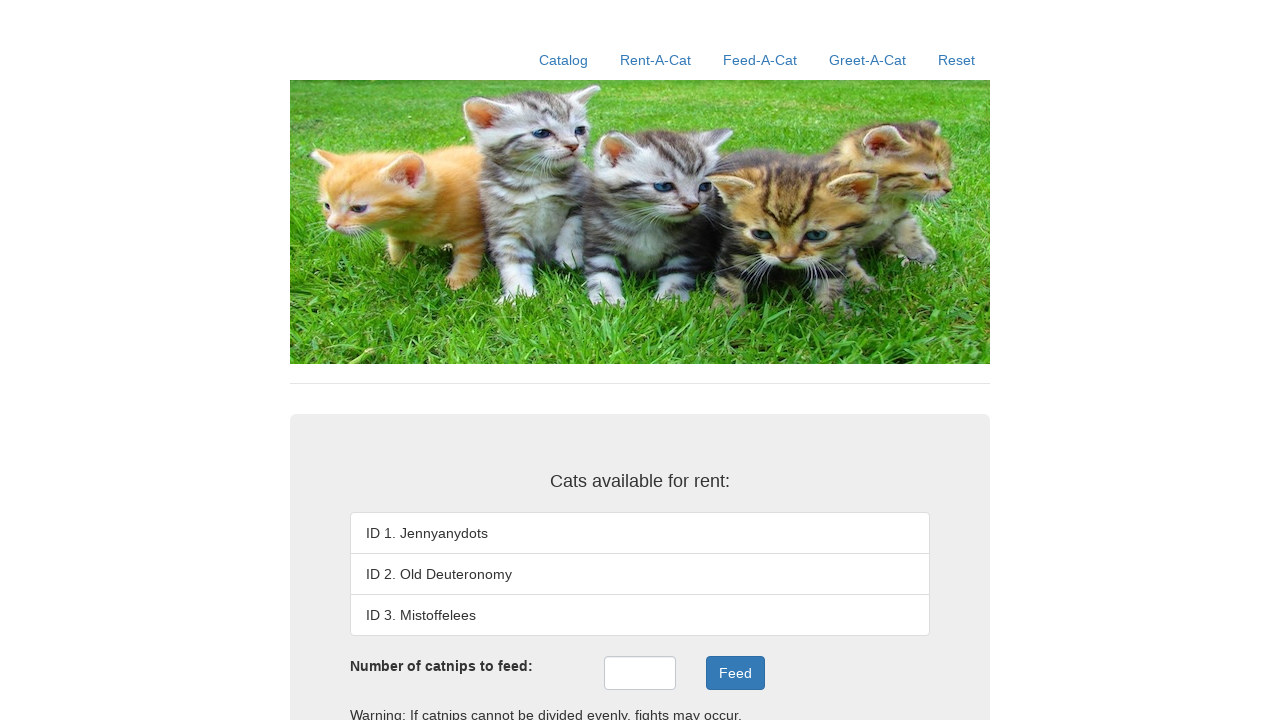

Entered 6 catnips amount on #catnips
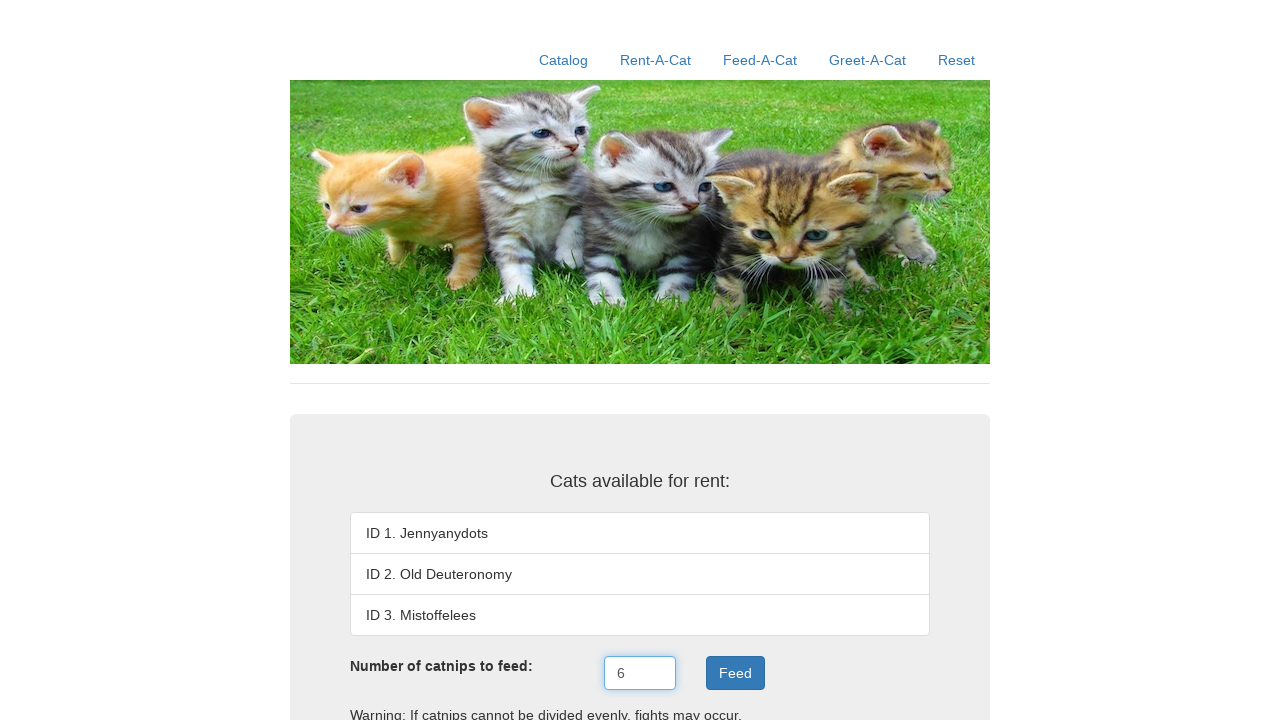

Clicked Feed button at (735, 673) on .btn
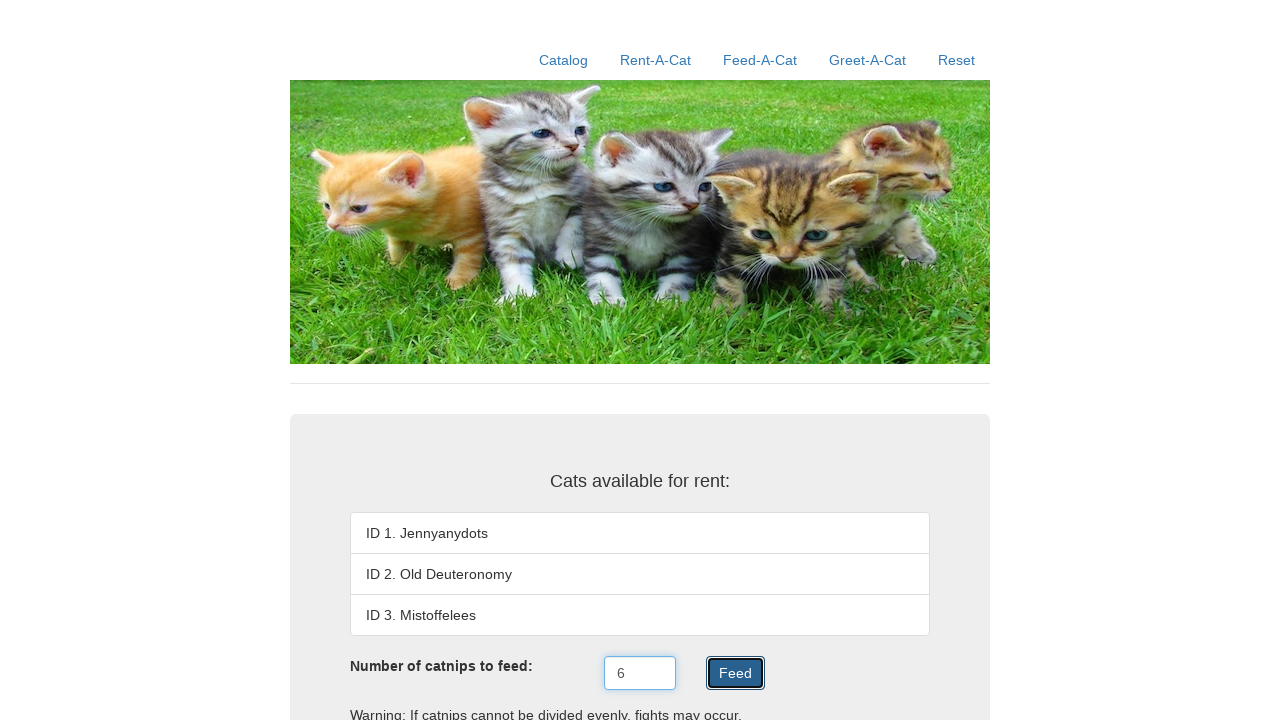

Feed result appeared
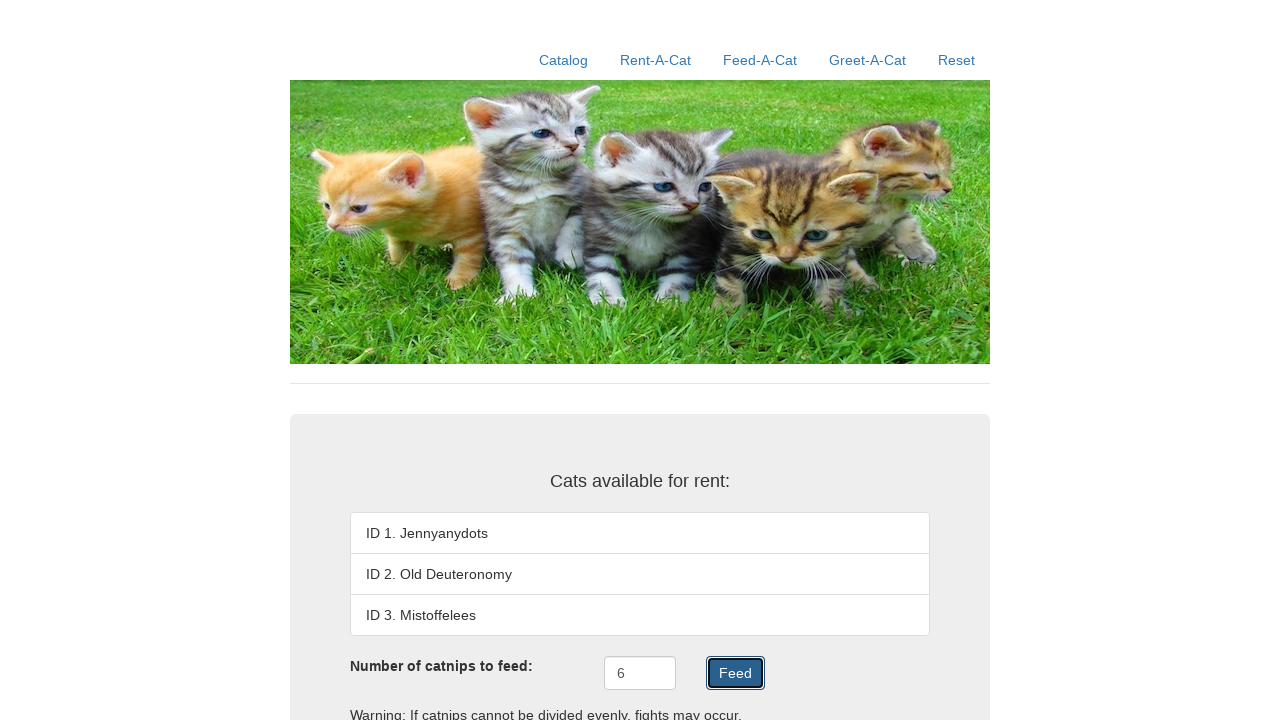

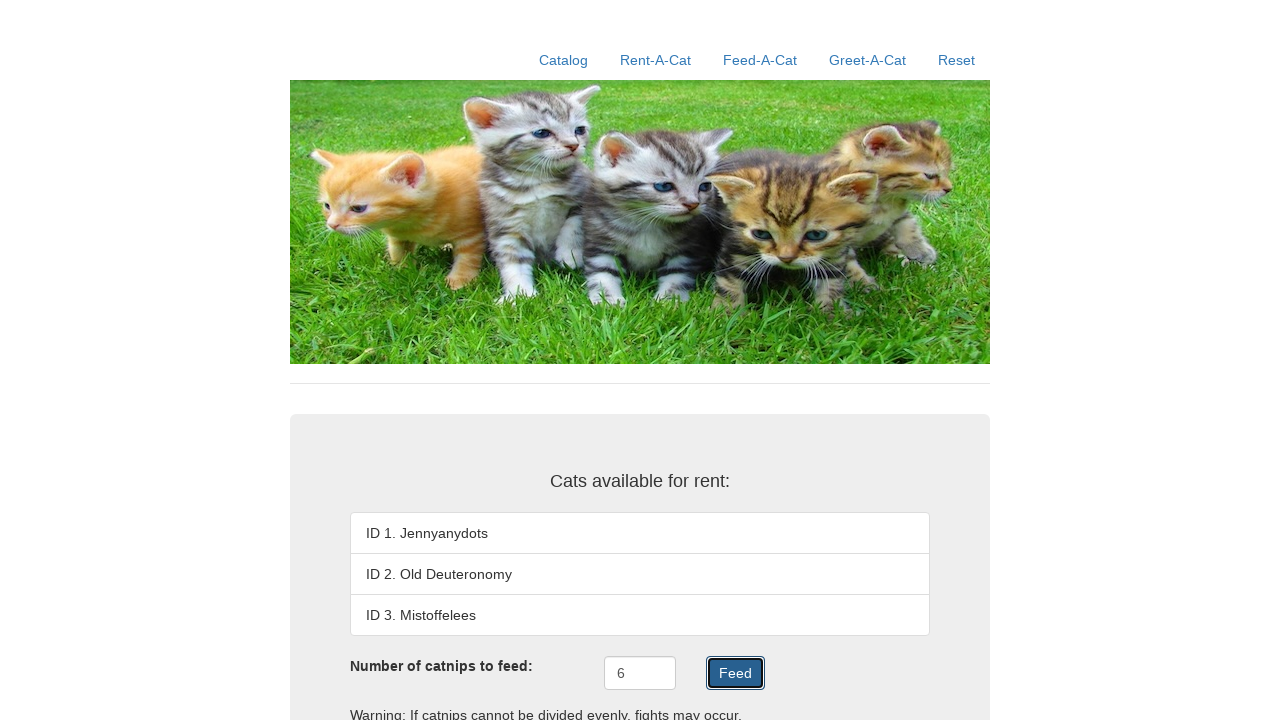